Waits for price to reach $100, books an item, then solves a mathematical captcha challenge

Starting URL: http://suninjuly.github.io/explicit_wait2.html

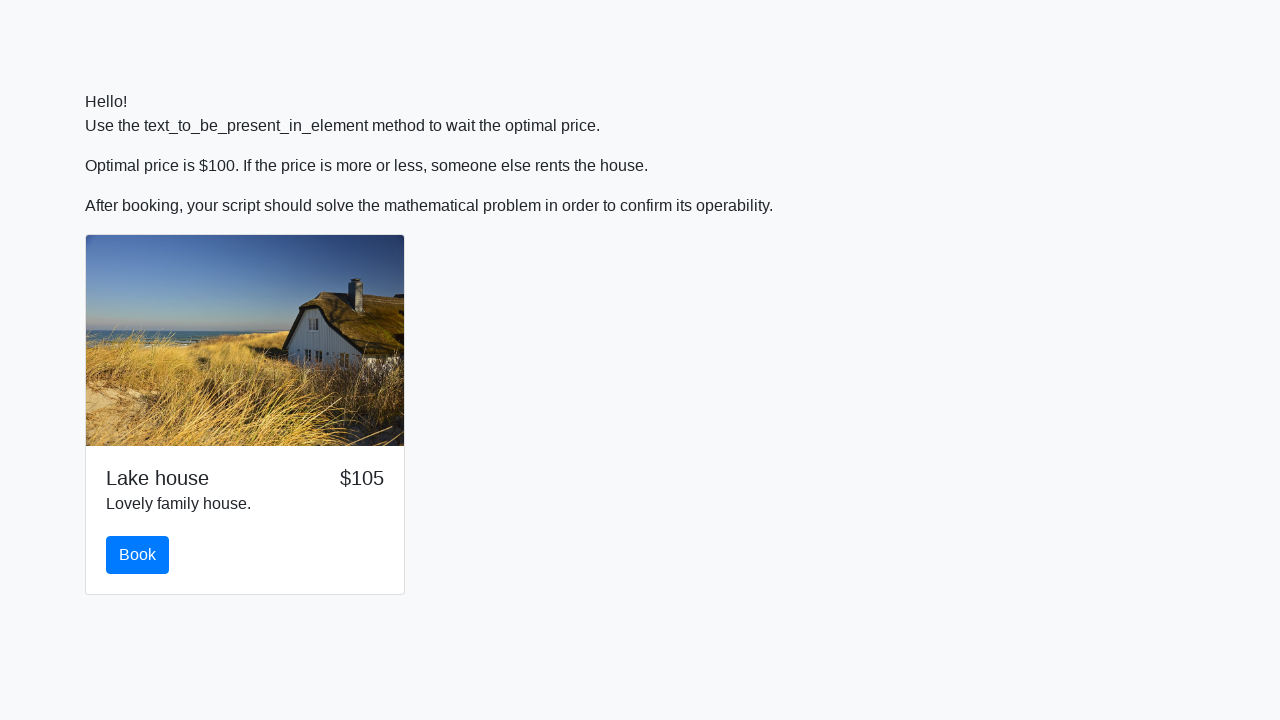

Waited for price to reach $100
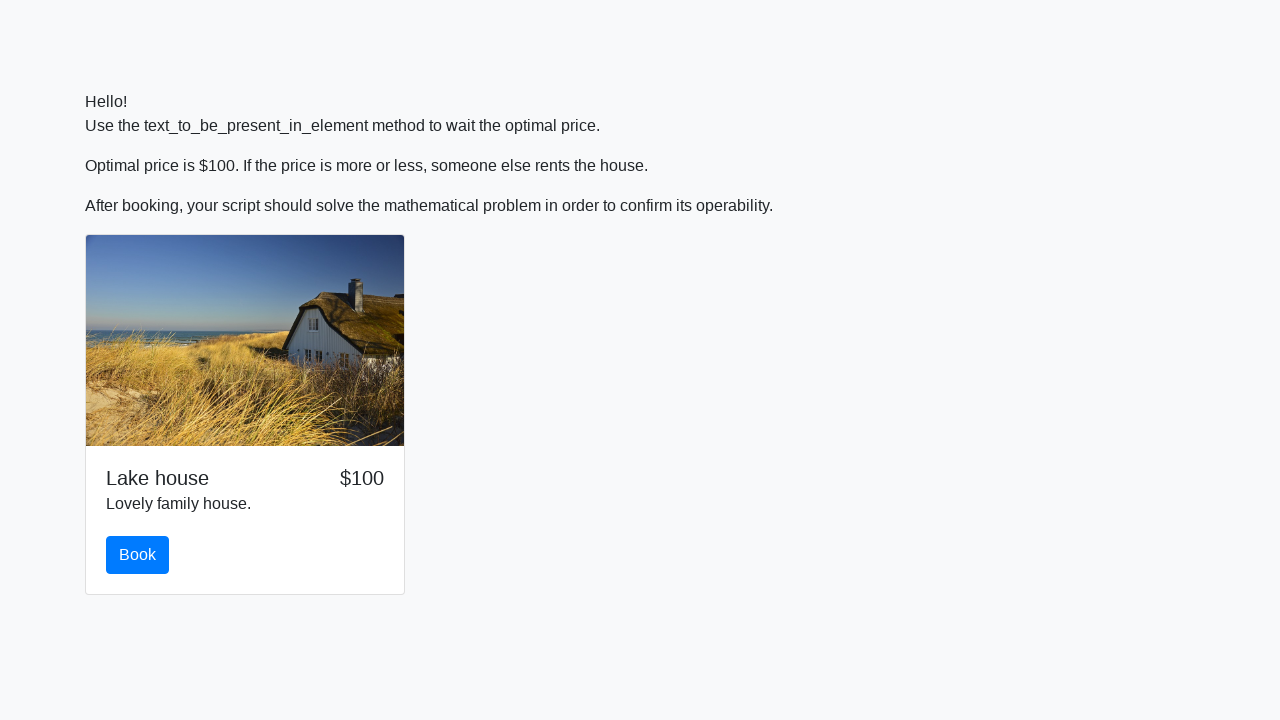

Clicked the book button at (138, 555) on #book
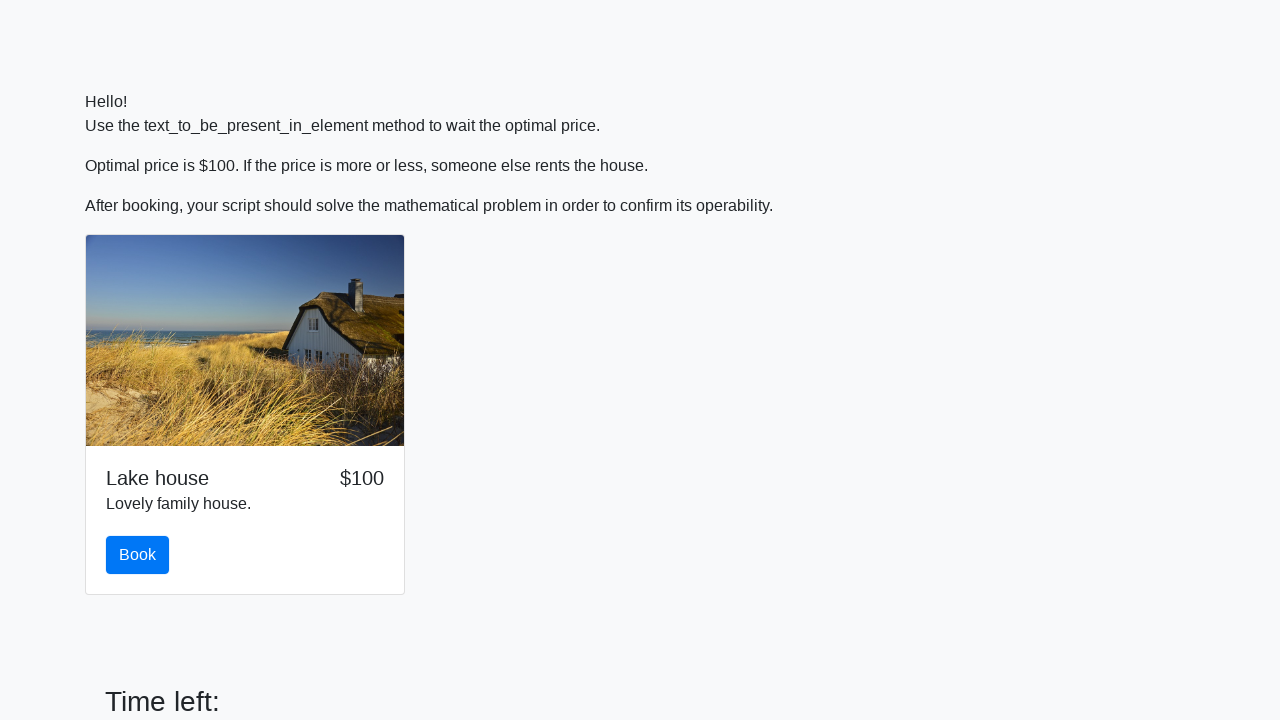

Retrieved input value for calculation: 231
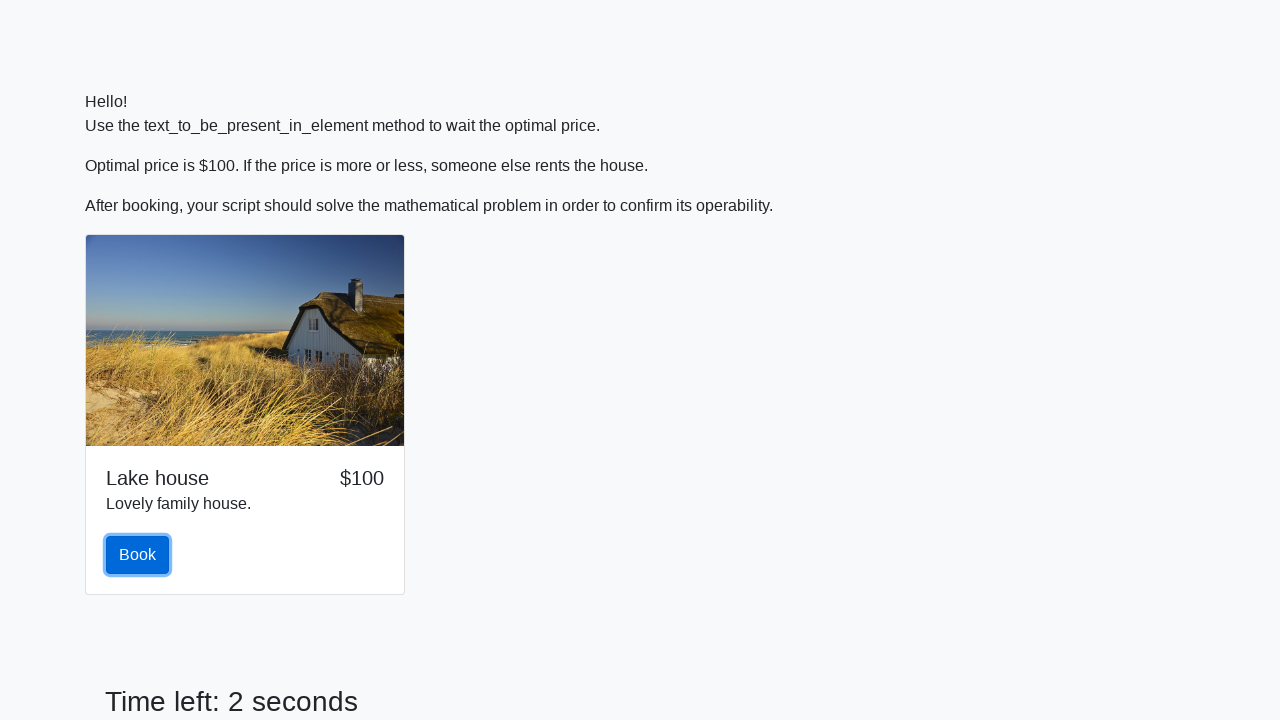

Calculated mathematical result using formula: 2.4805814995543063
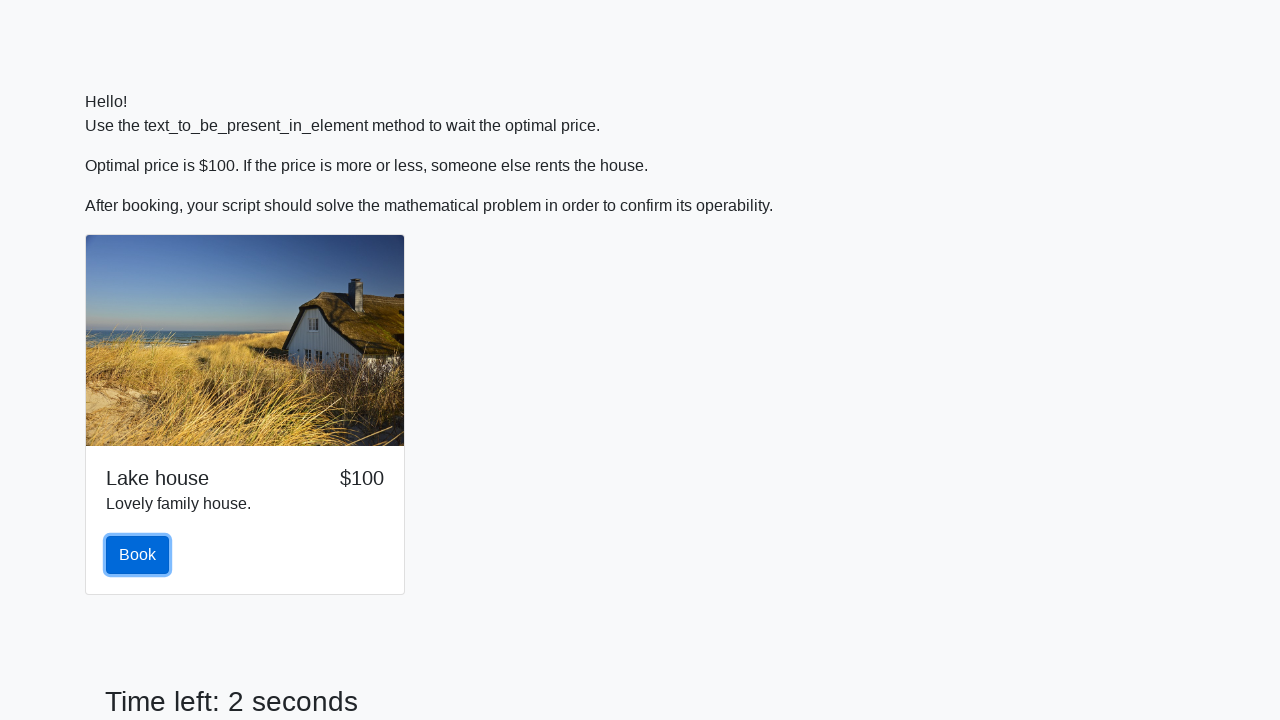

Filled answer field with calculated result: 2.4805814995543063 on #answer
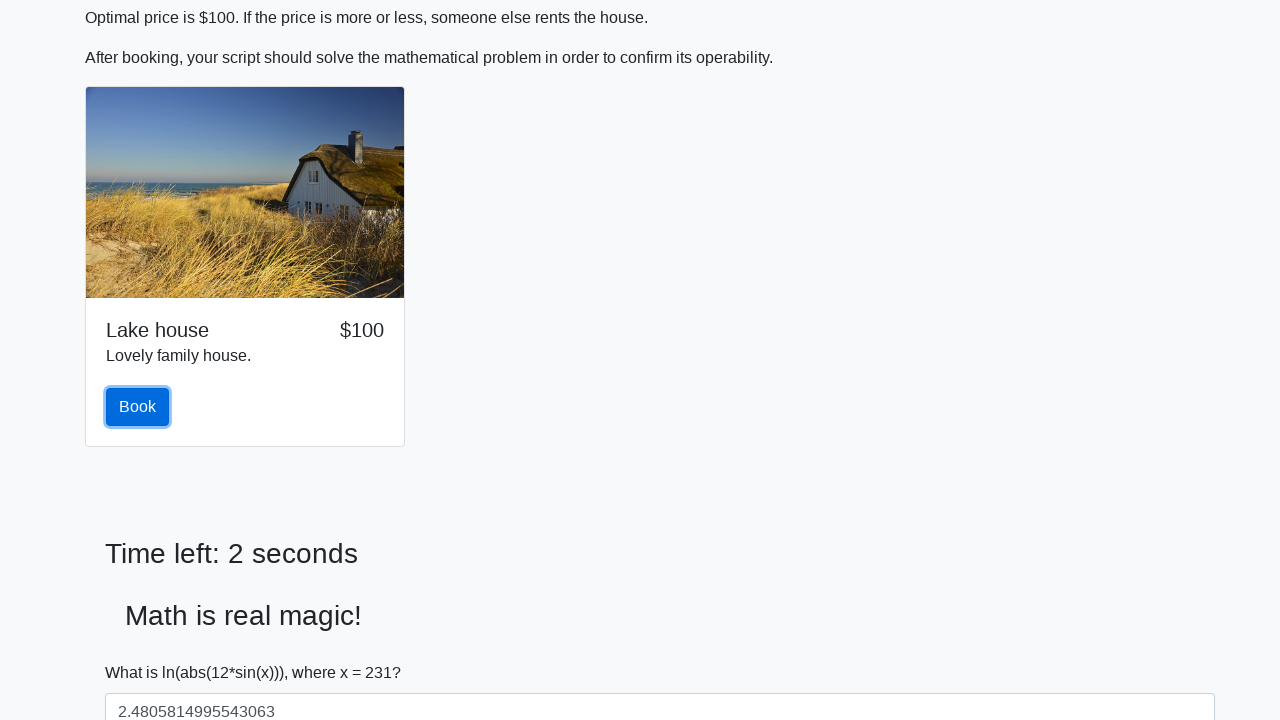

Submitted the captcha solution at (143, 651) on #solve
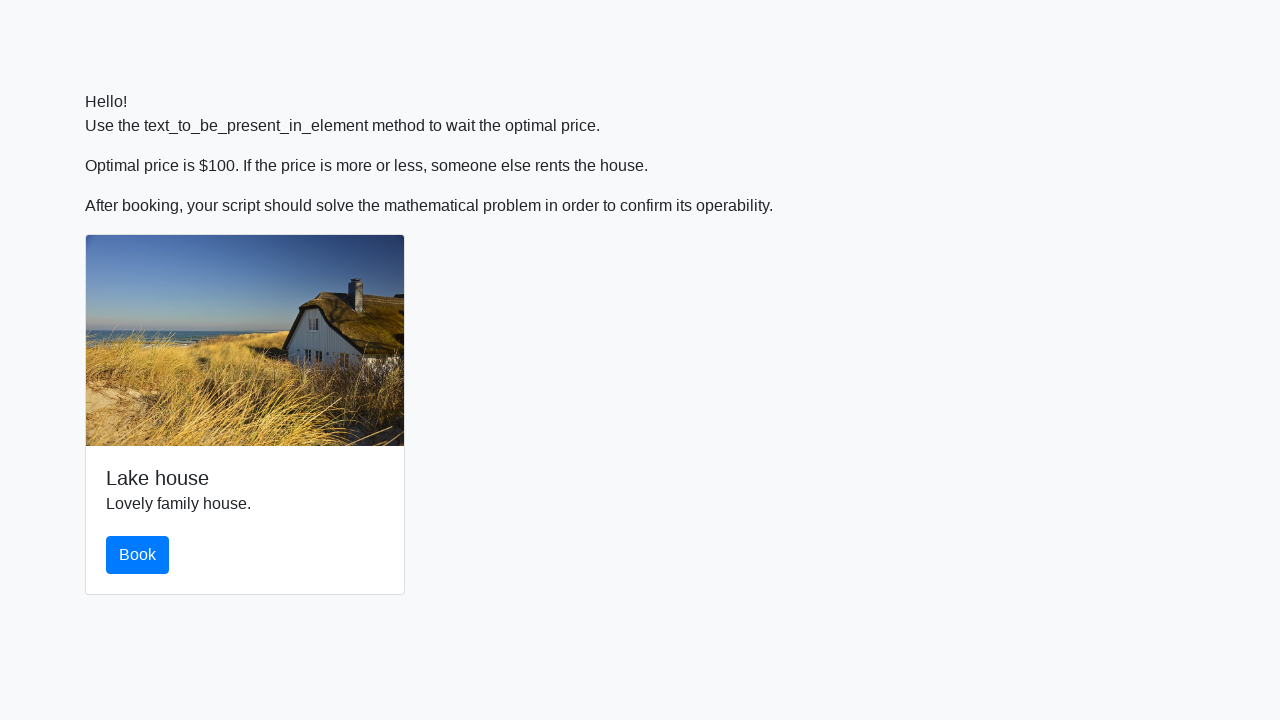

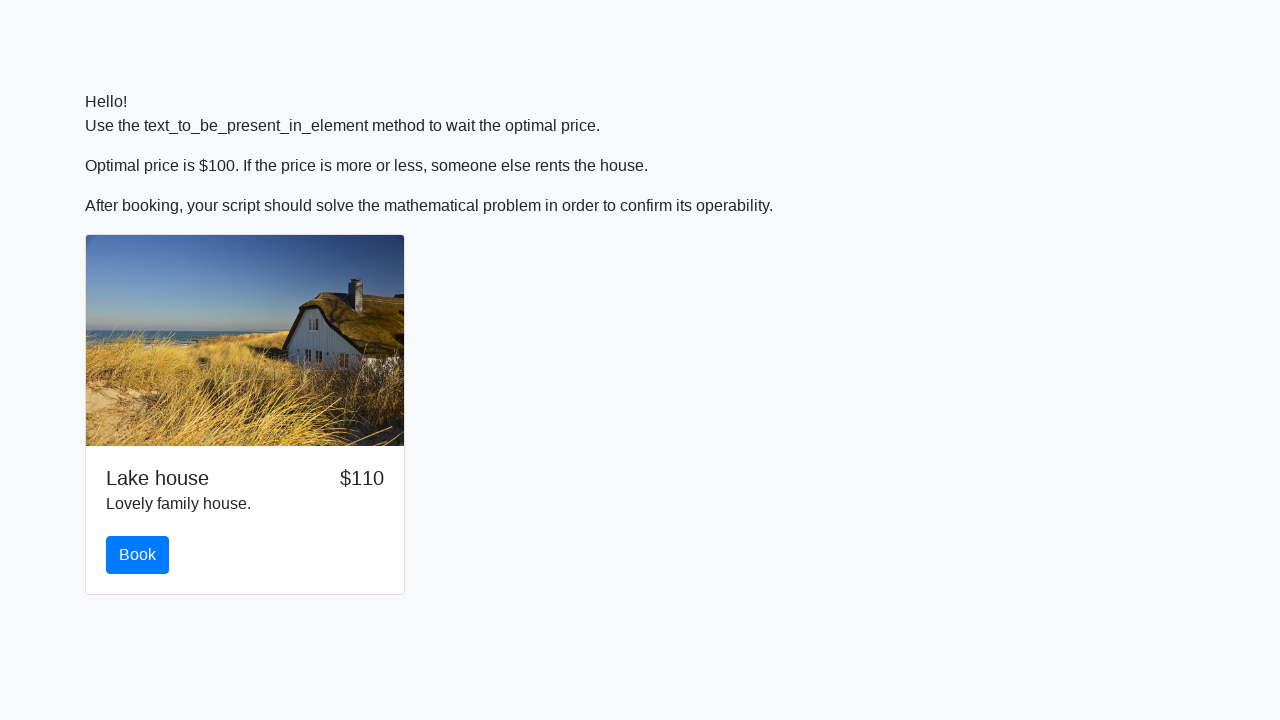